Tests increment dropdown by clicking to increase adult passenger count 4 times

Starting URL: https://rahulshettyacademy.com/dropdownsPractise/

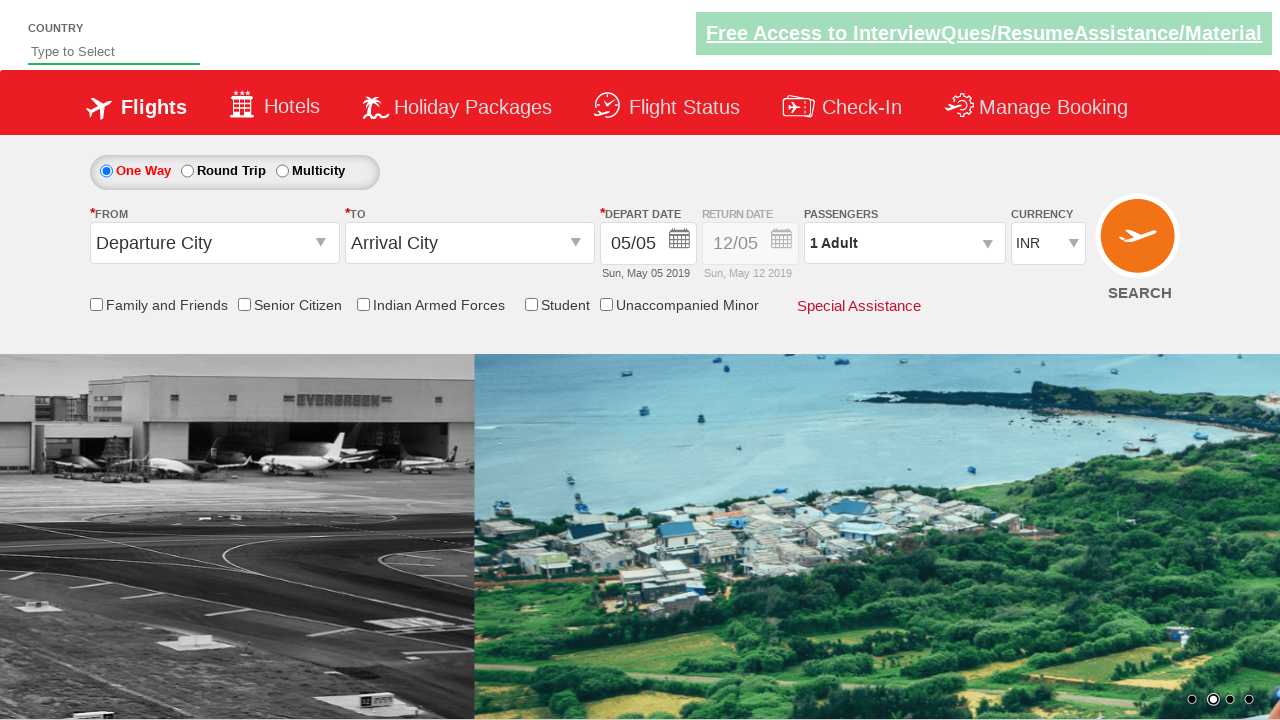

Opened passenger selection dropdown at (904, 243) on div#divpaxinfo
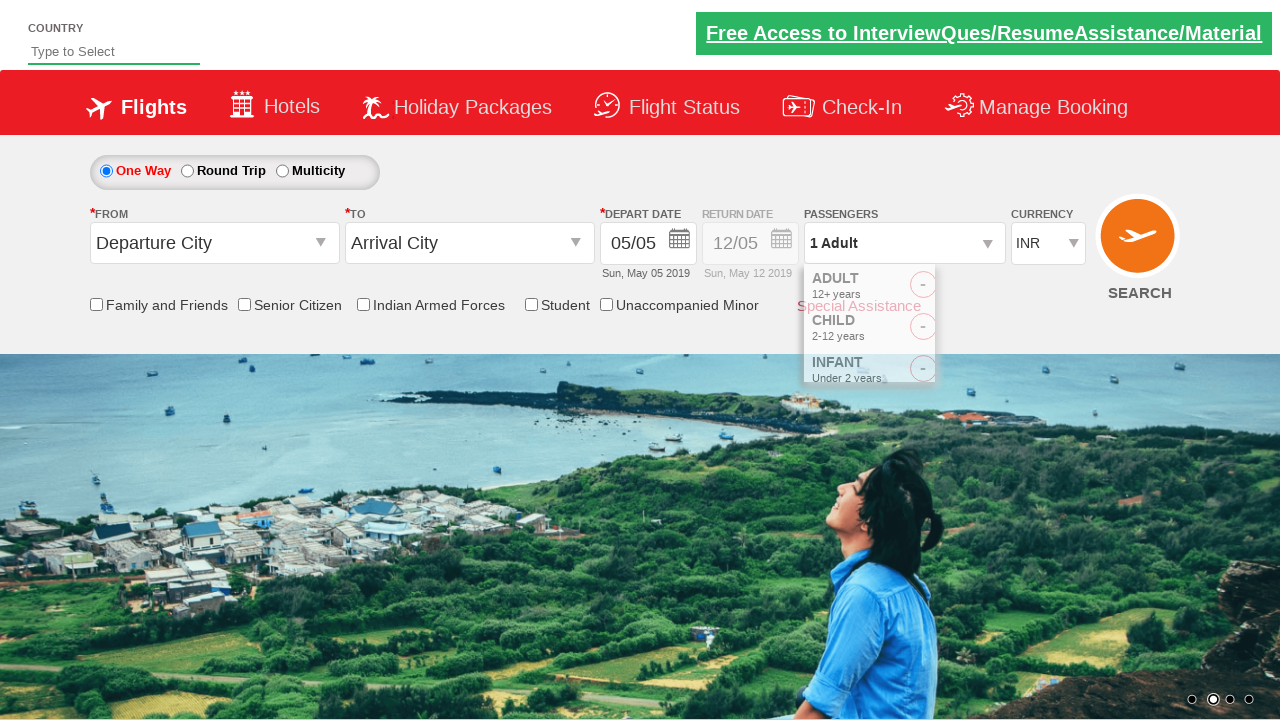

Clicked adult increment button at (982, 288) on span#hrefIncAdt
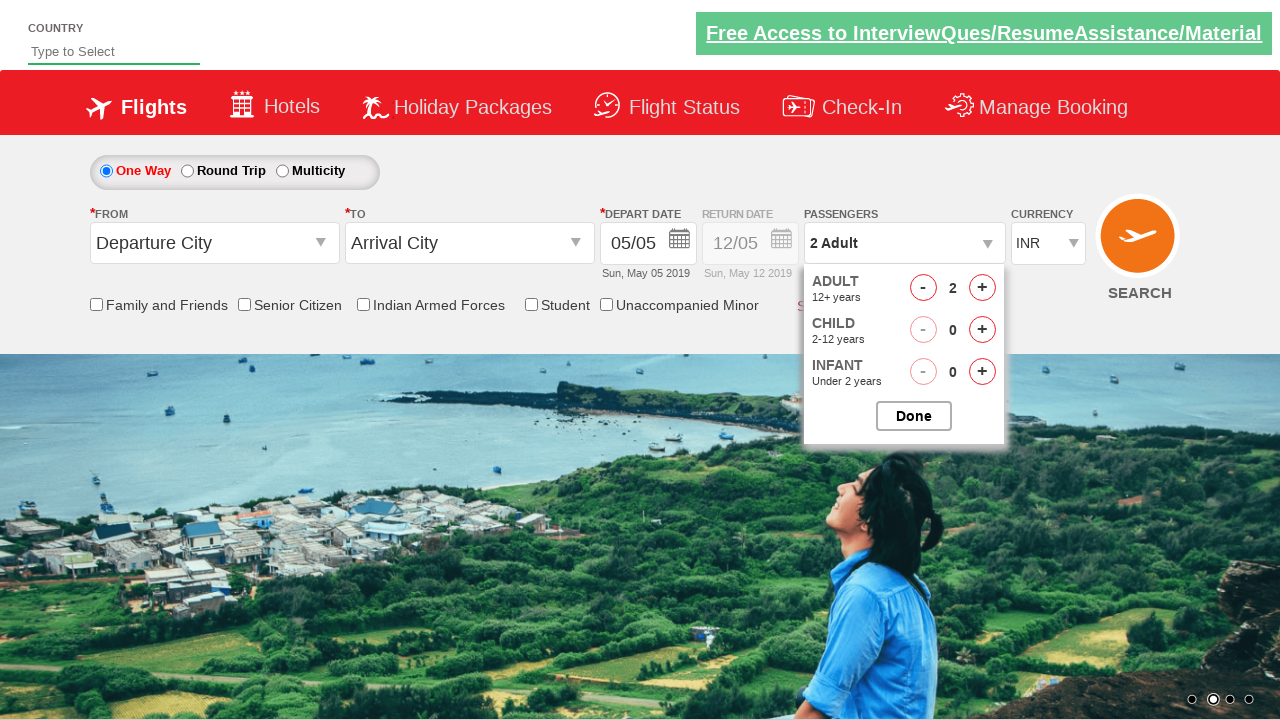

Clicked adult increment button at (982, 288) on span#hrefIncAdt
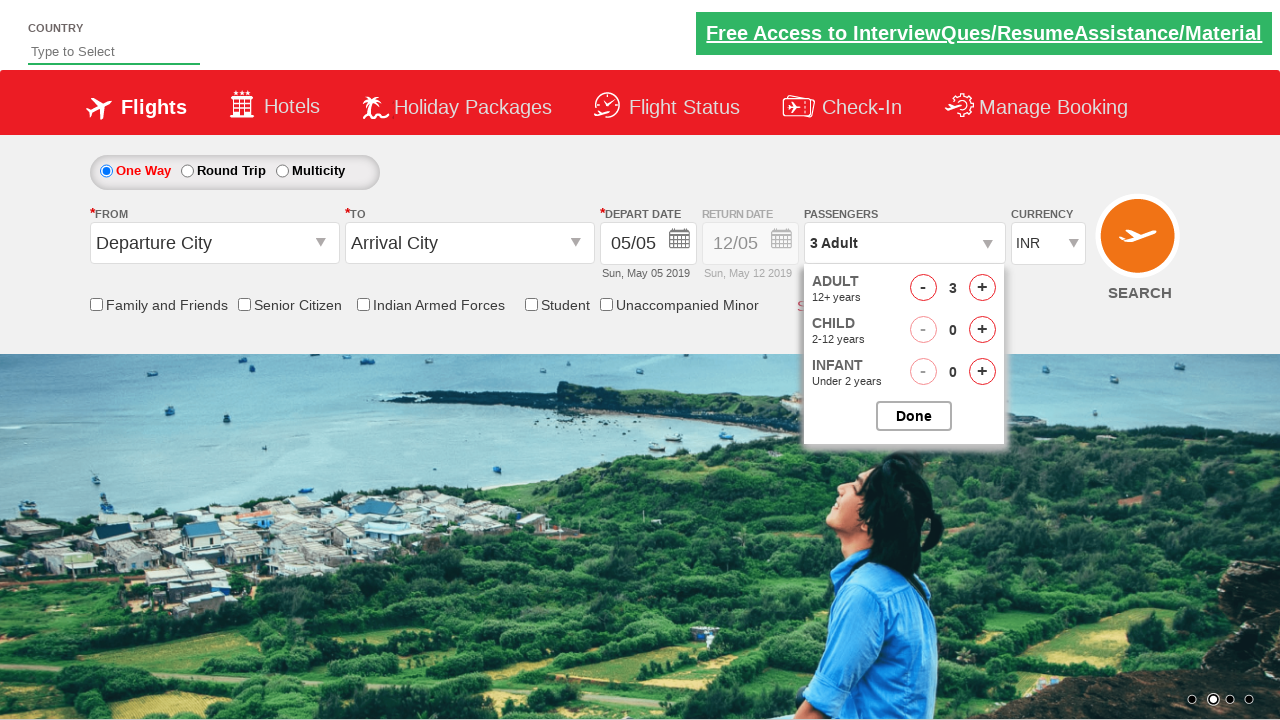

Clicked adult increment button at (982, 288) on span#hrefIncAdt
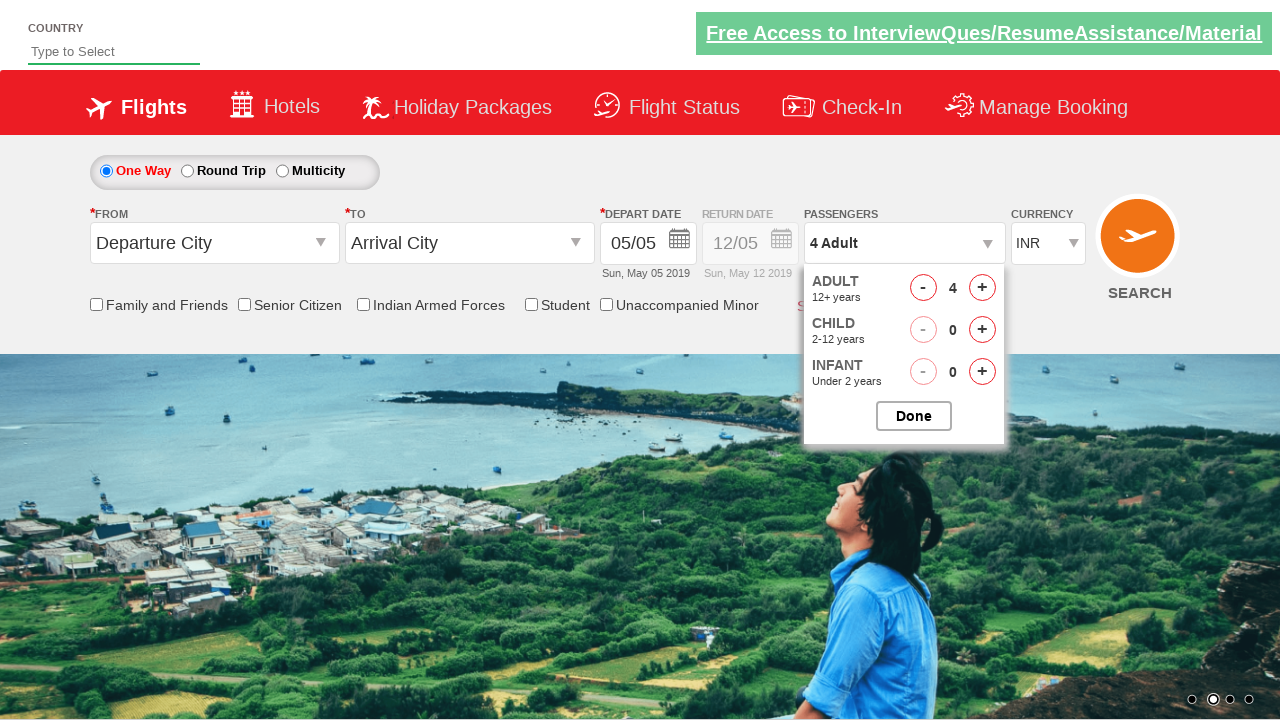

Clicked adult increment button at (982, 288) on span#hrefIncAdt
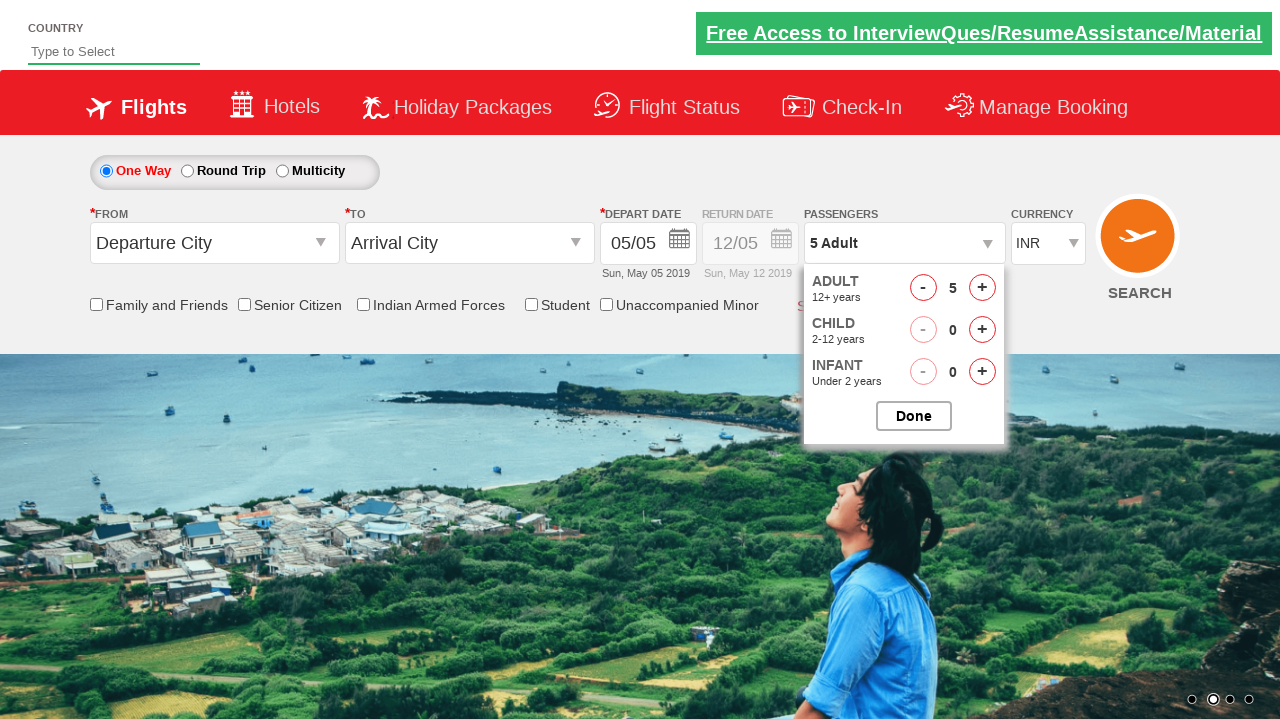

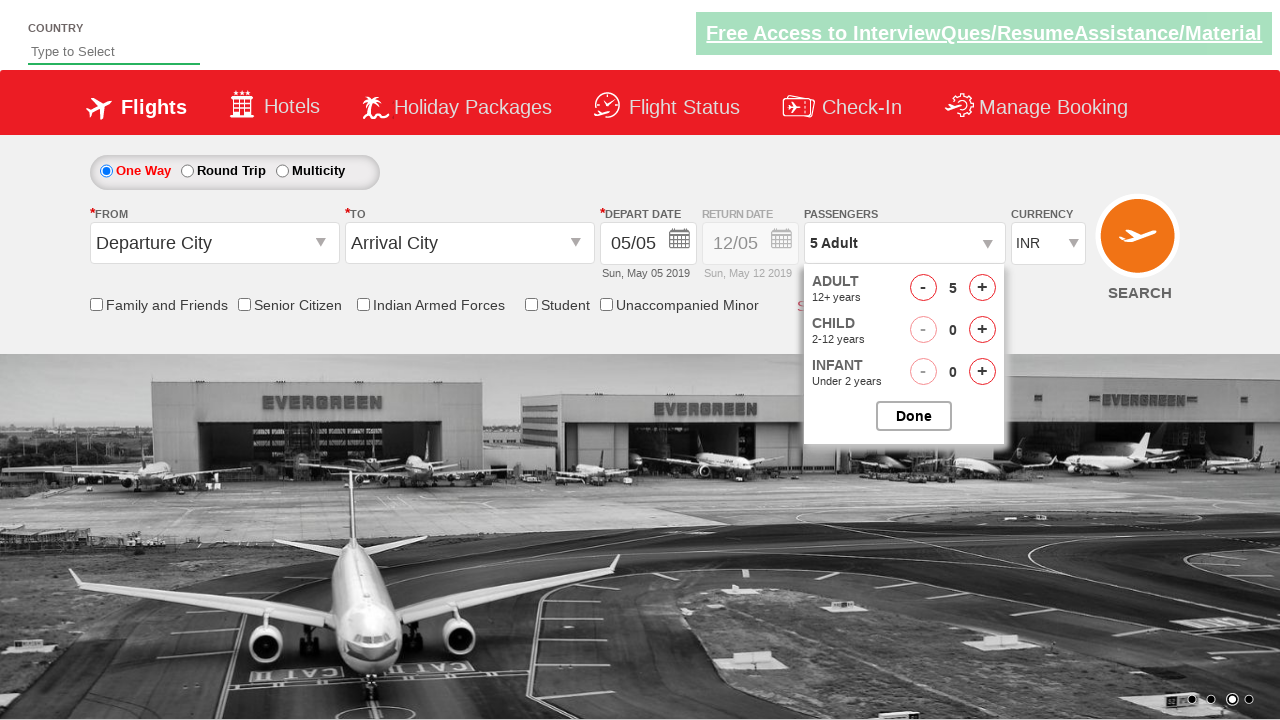